Tests the error message displayed when attempting to login without providing any credentials

Starting URL: https://www.saucedemo.com/

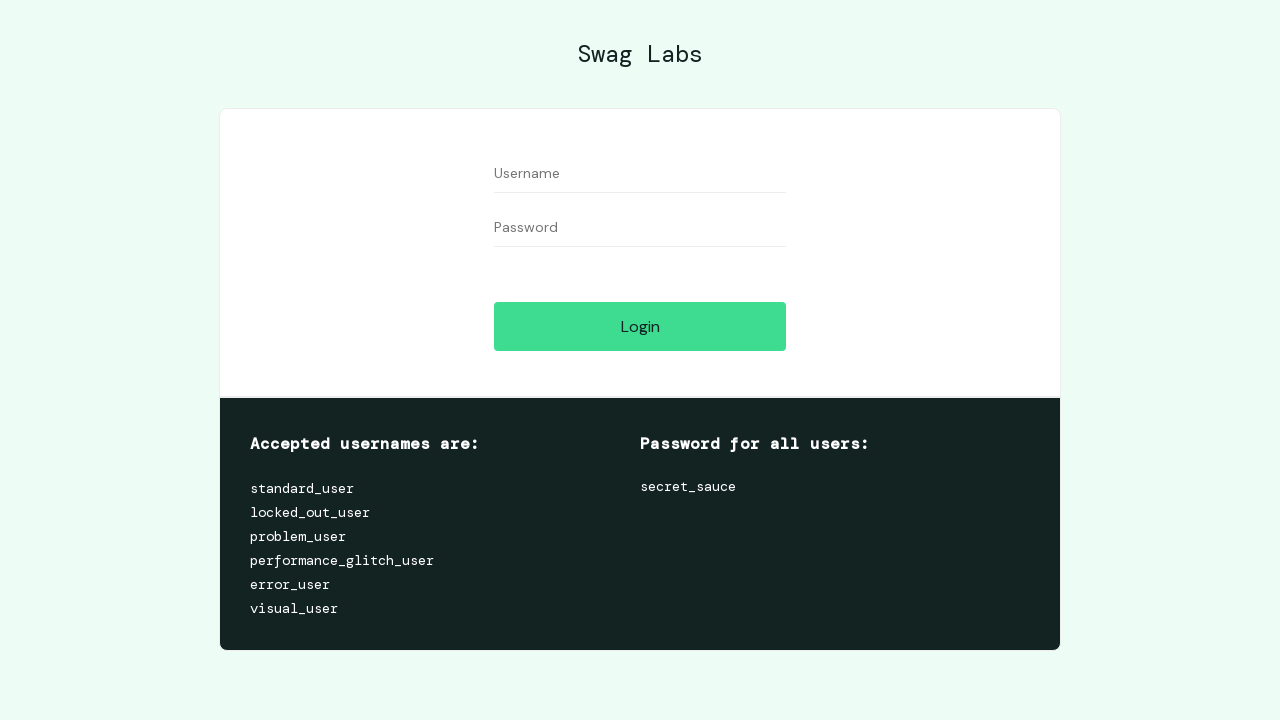

Clicked login button without entering credentials at (640, 326) on #login-button
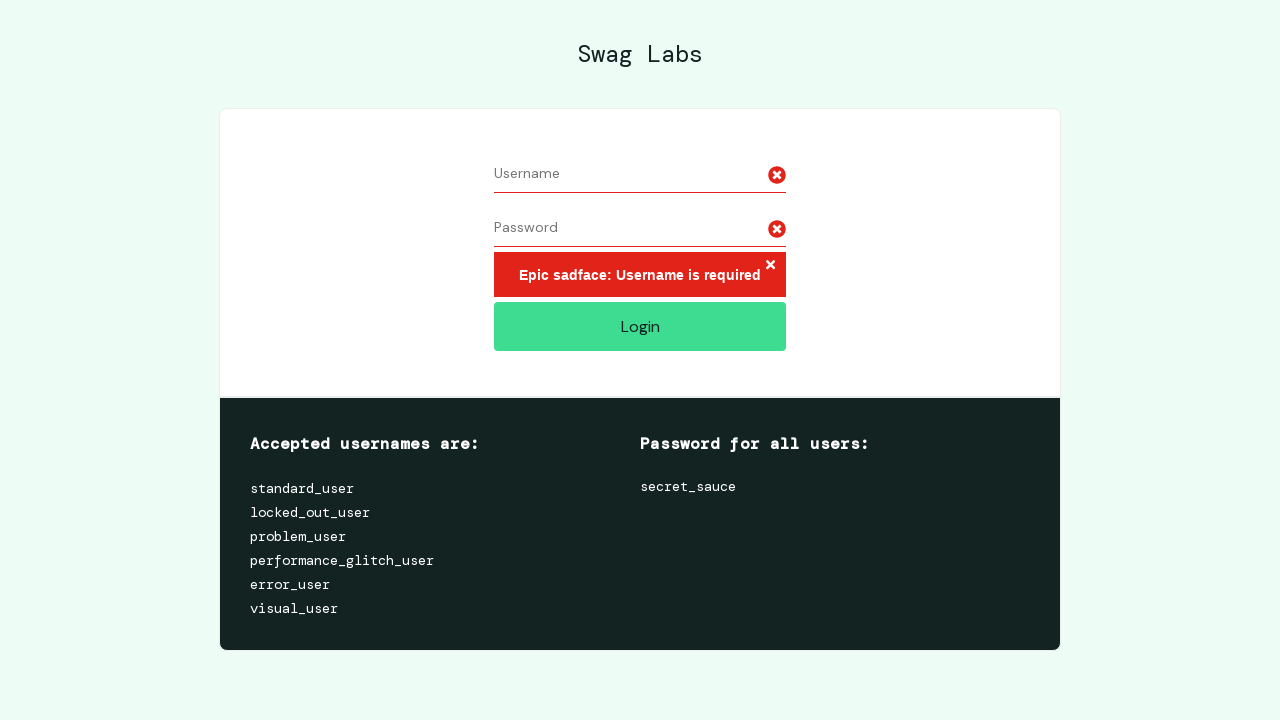

Error message 'Epic sadface: Username is required' appeared
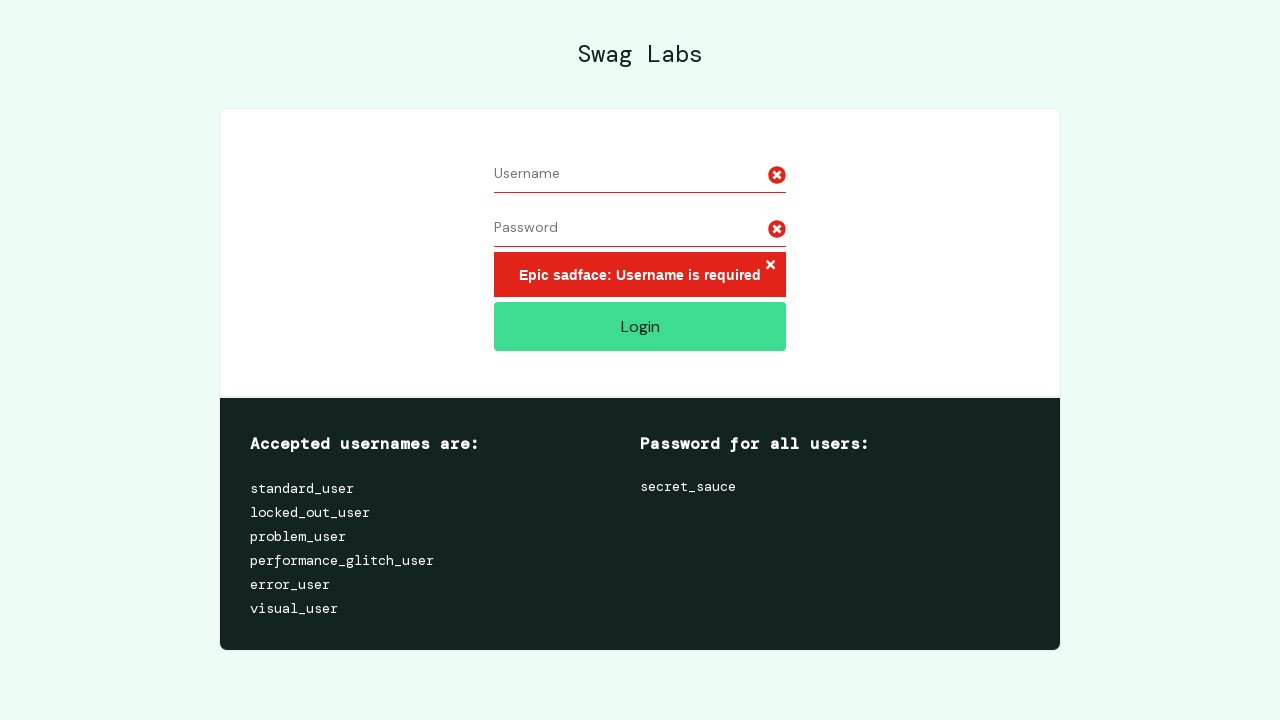

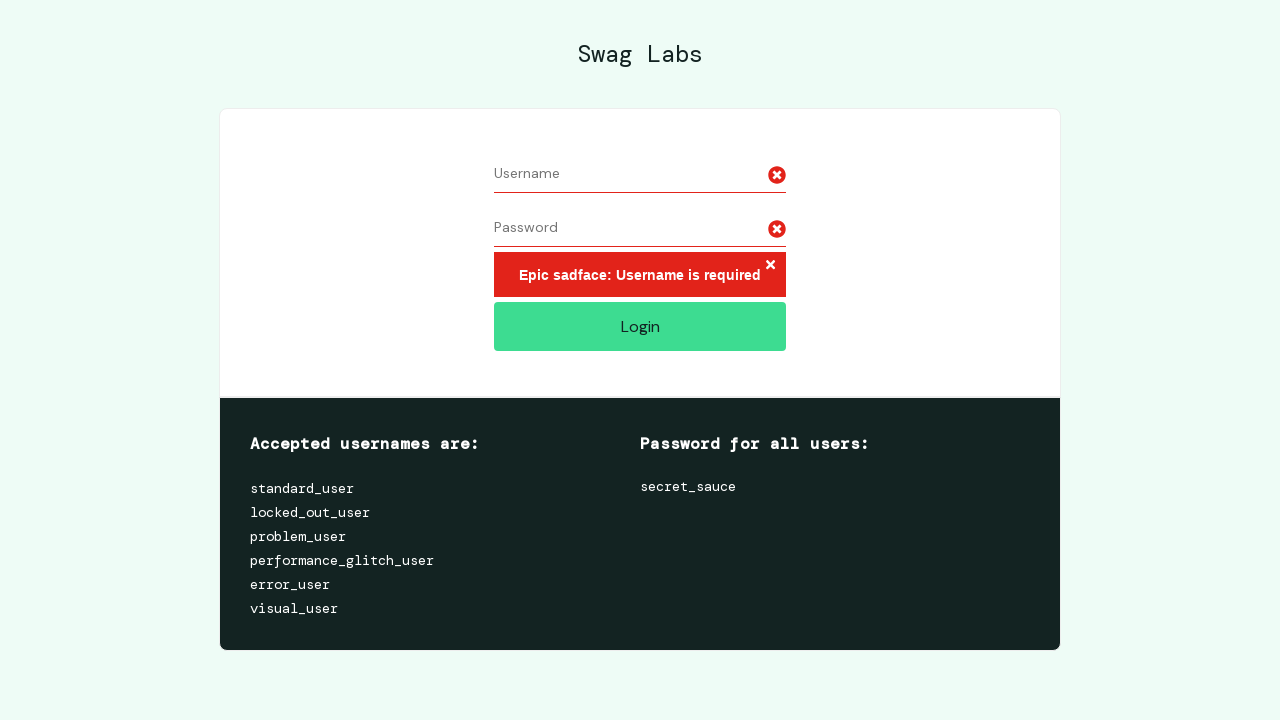